Tests dropdown and multi-select elements by retrieving and iterating through their options on the Omayo blog test page

Starting URL: http://omayo.blogspot.com/

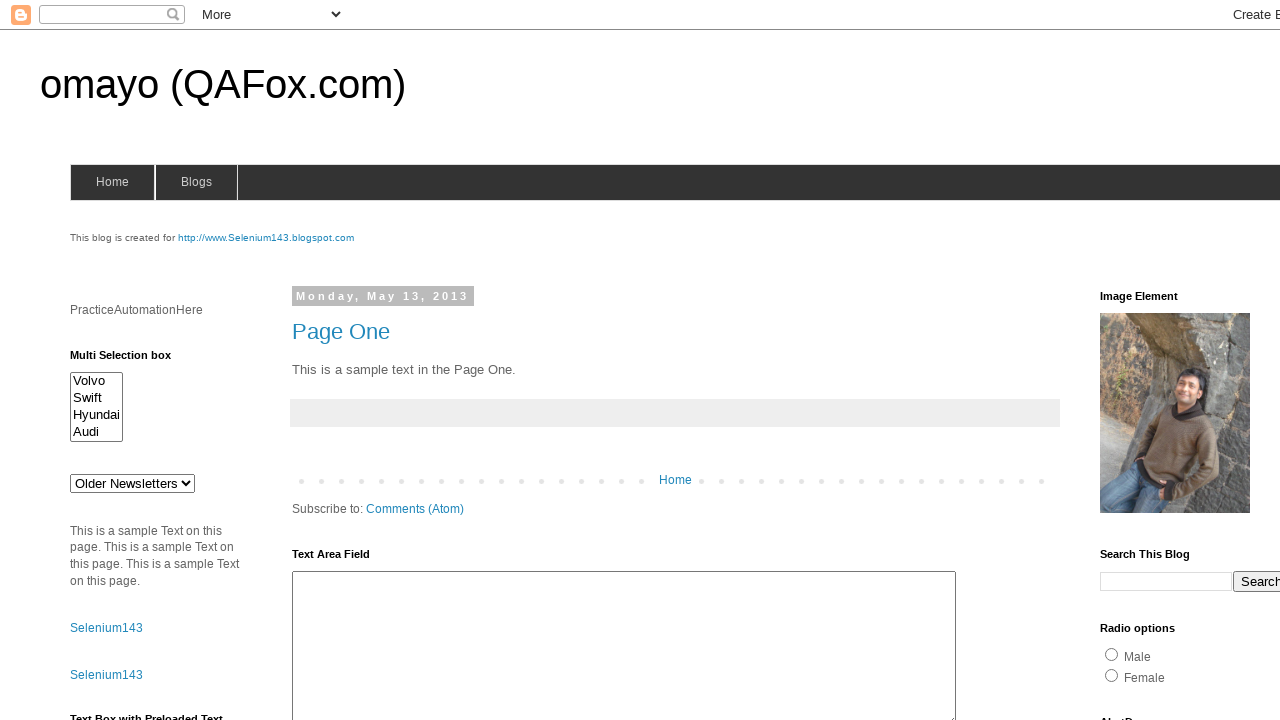

Navigated to Omayo blog test page
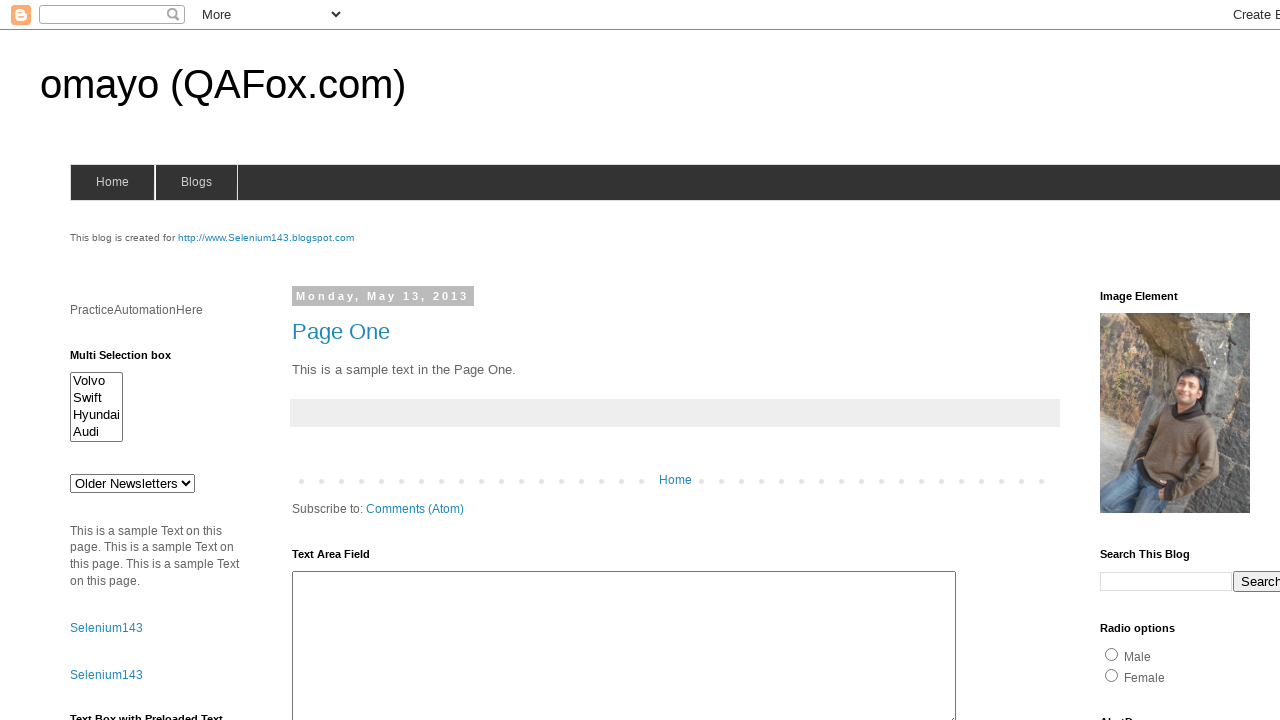

Located dropdown element with id 'drop1'
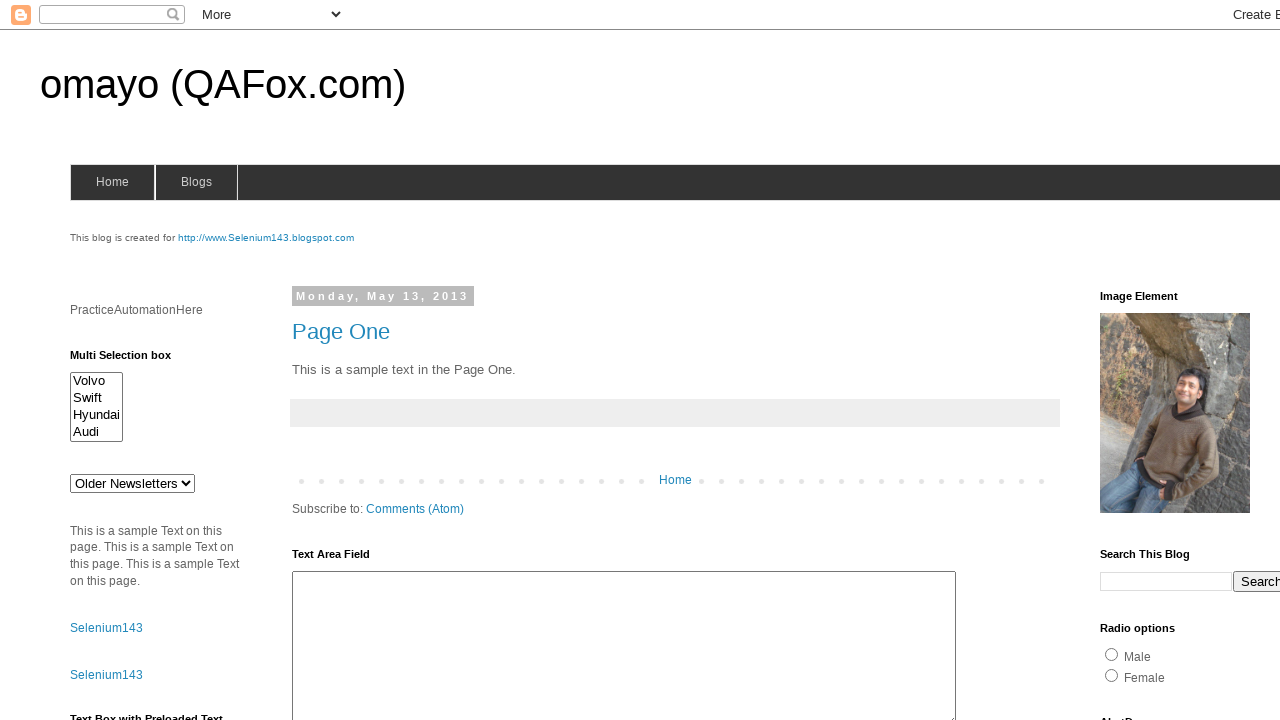

Retrieved all options from dropdown element
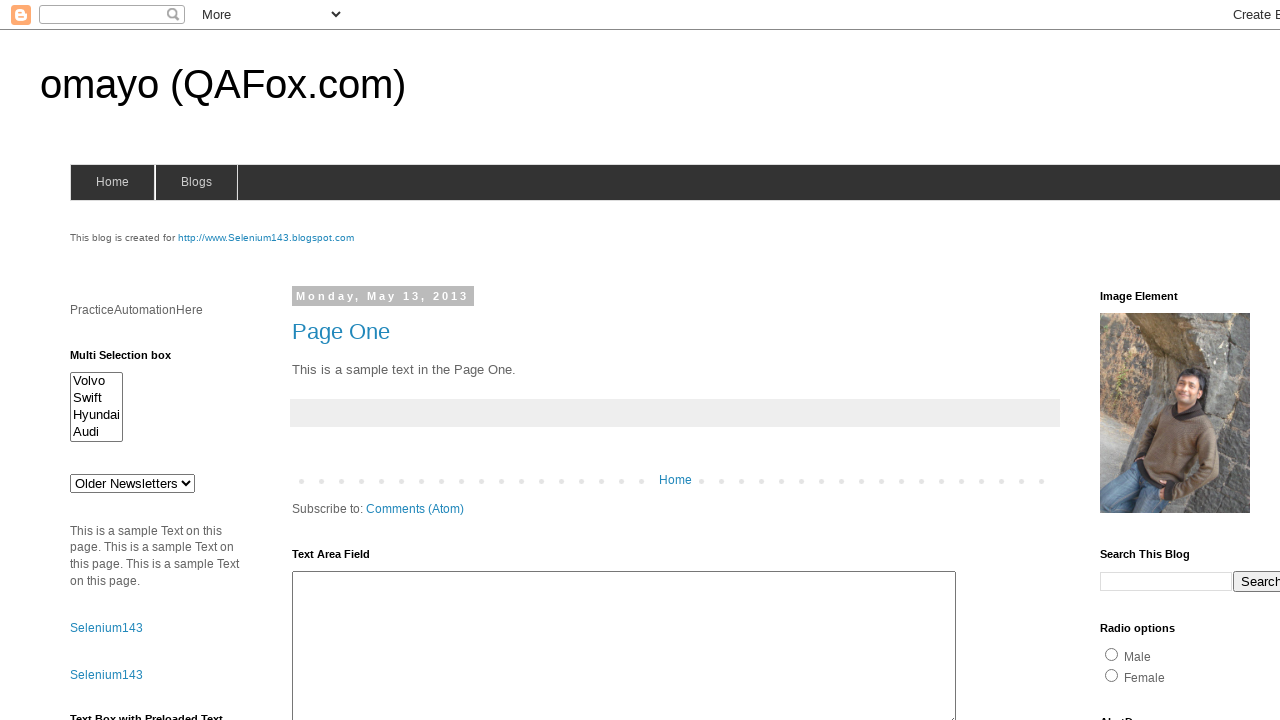

Printed dropdown option: Older Newsletters

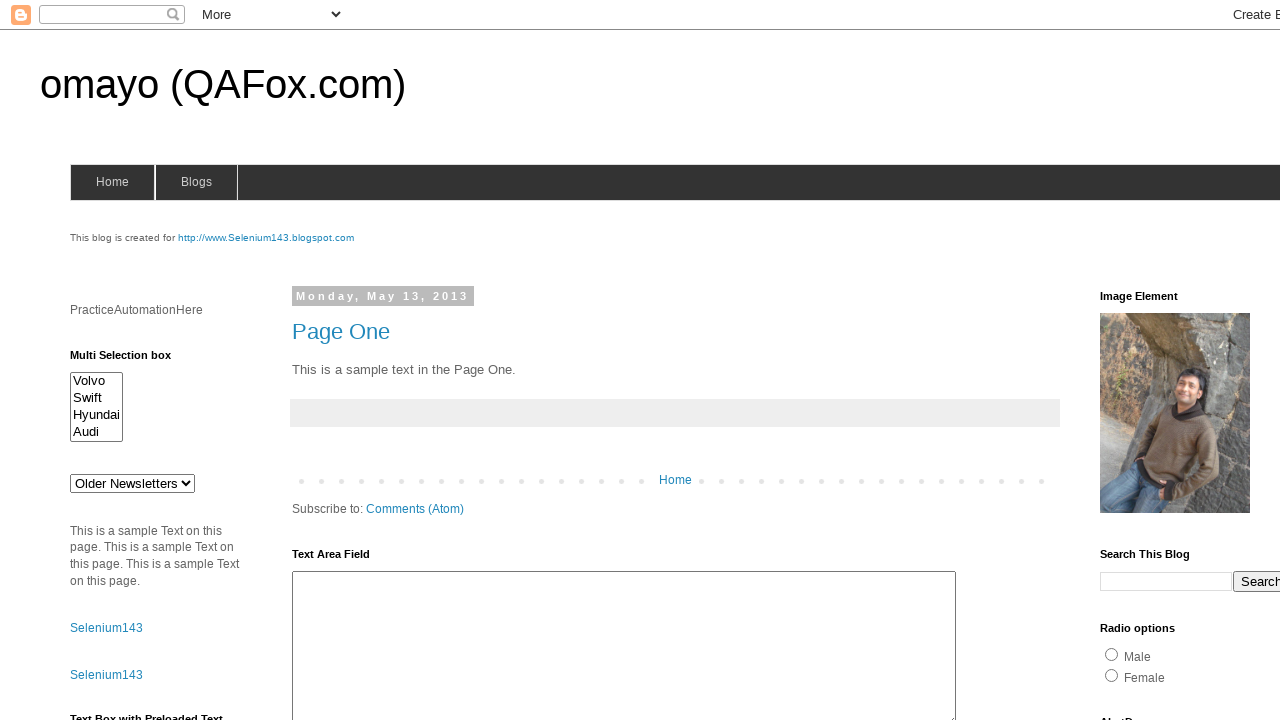

Printed dropdown option: doc 1

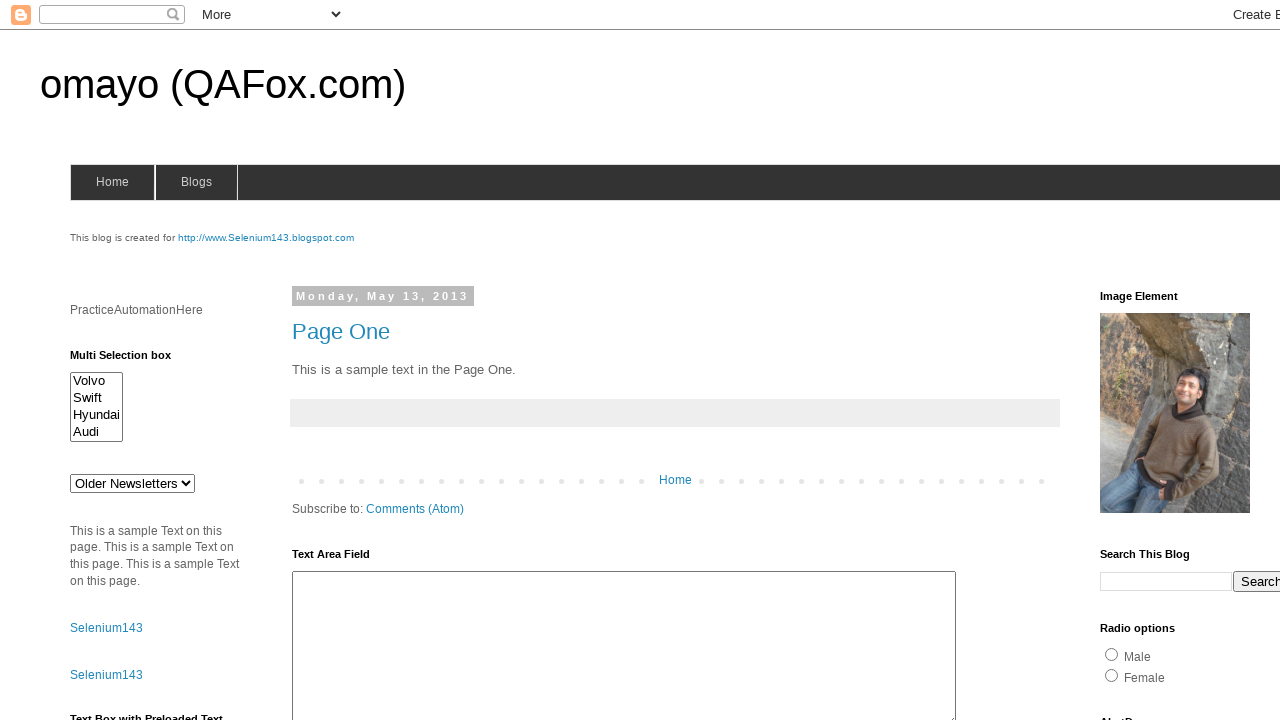

Printed dropdown option: doc 2

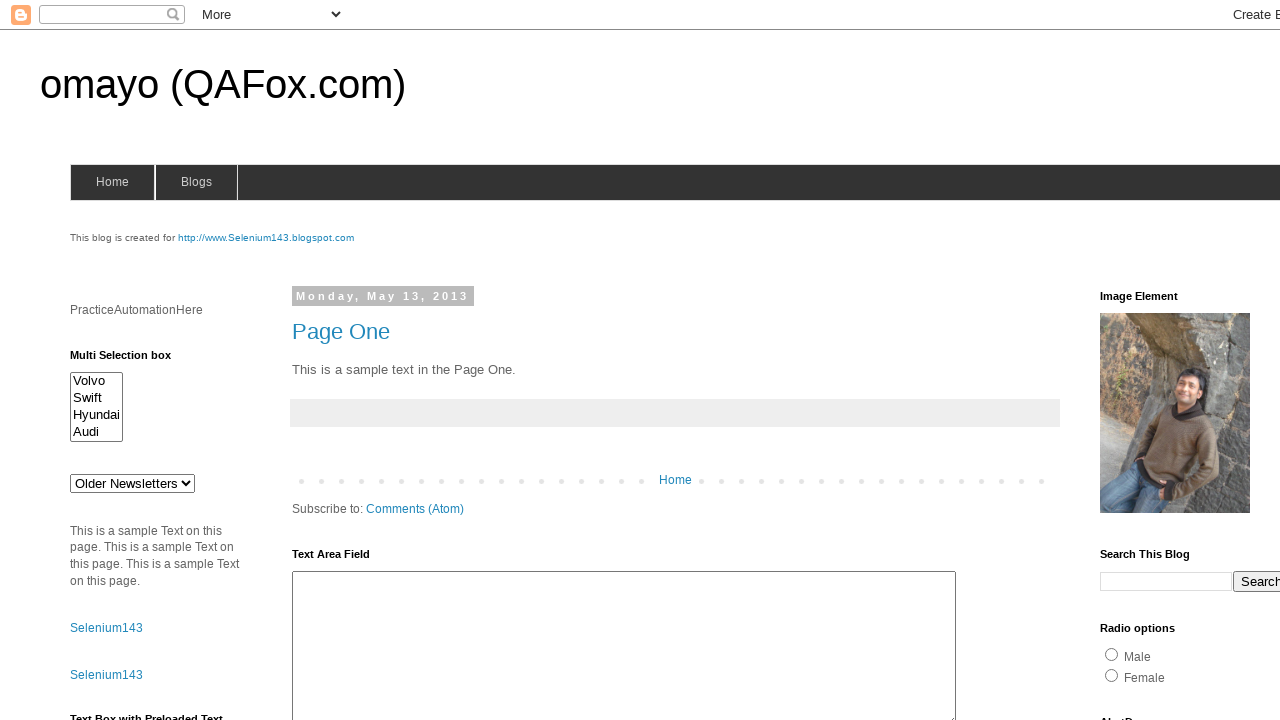

Printed dropdown option: doc 3

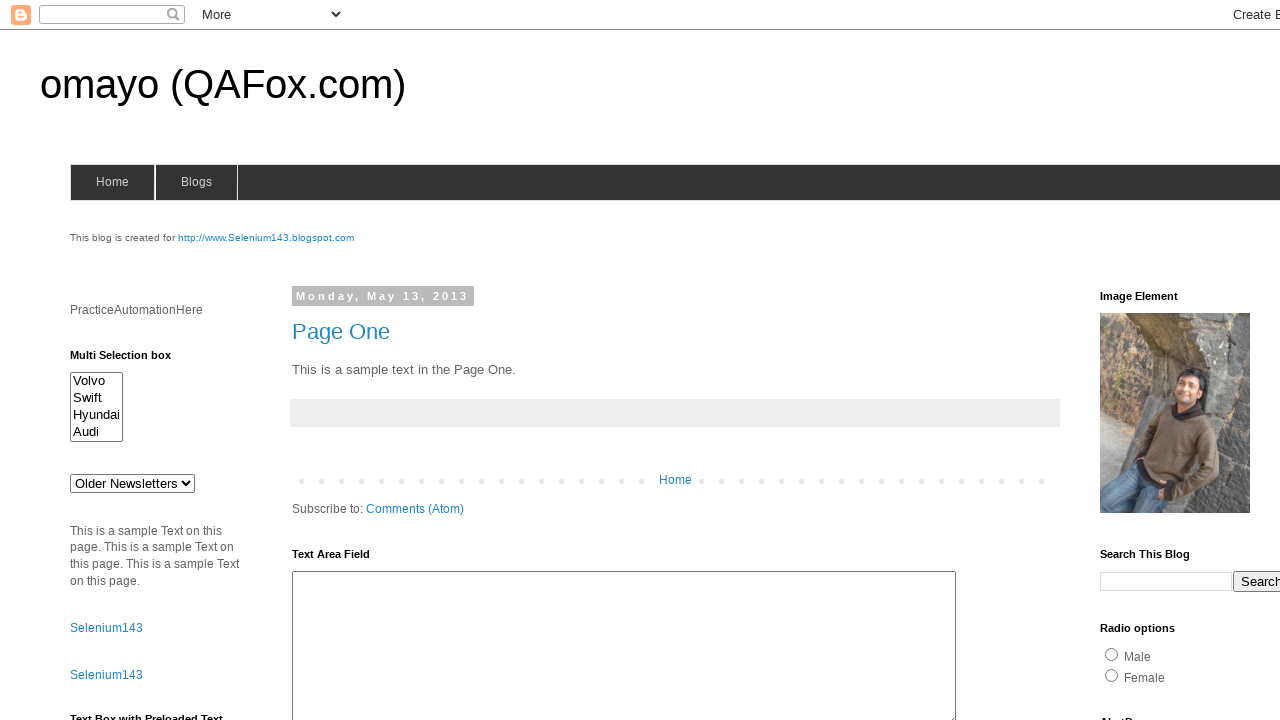

Printed dropdown option: doc 4

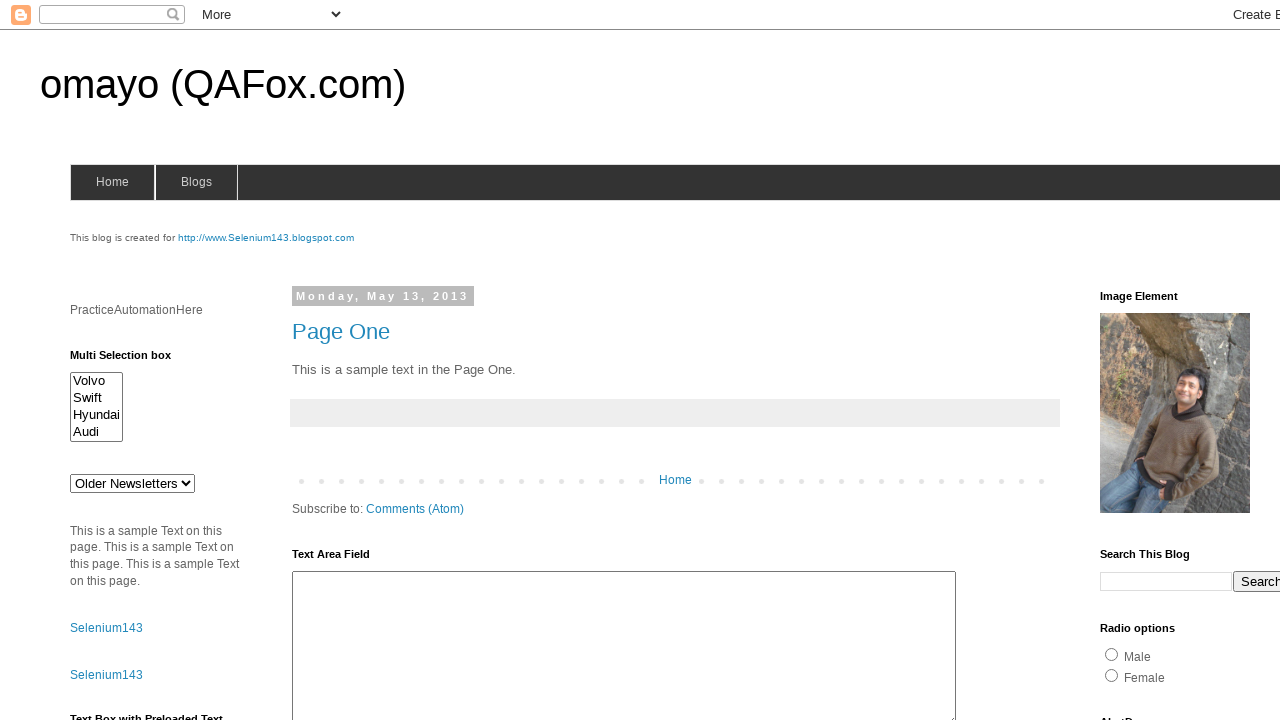

Located multi-select element with id 'multiselect1'
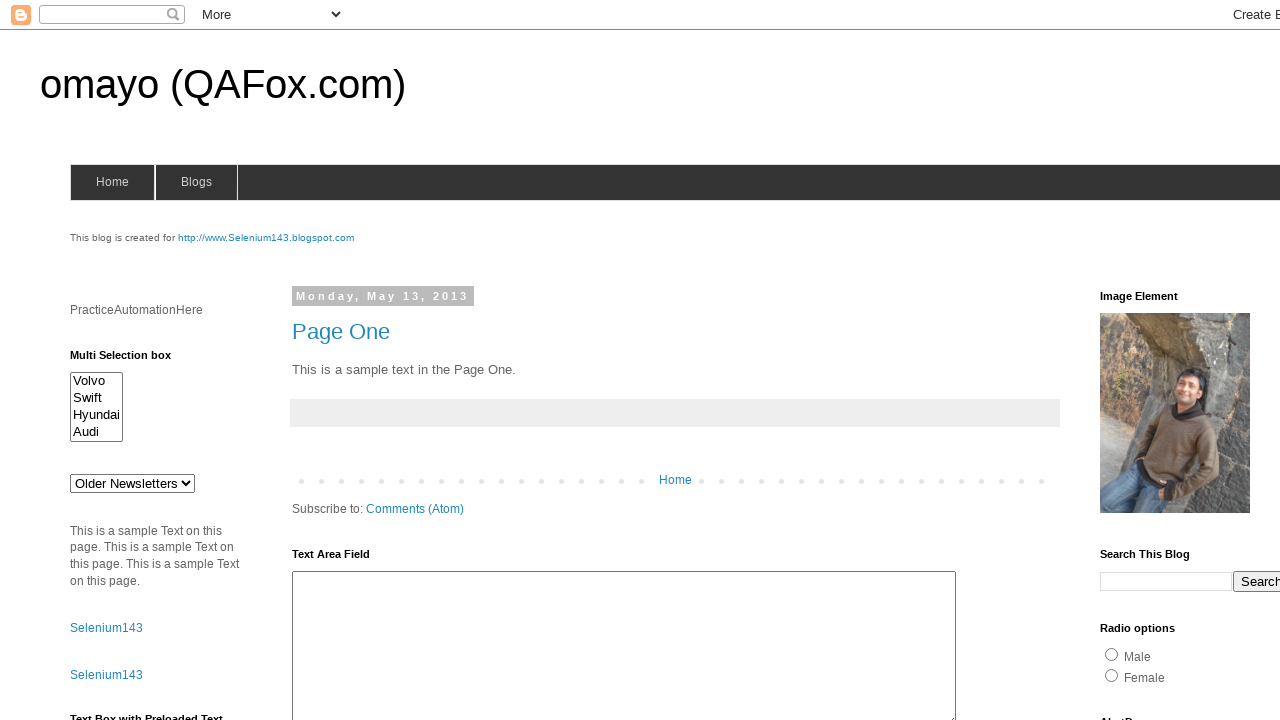

Retrieved all options from multi-select element
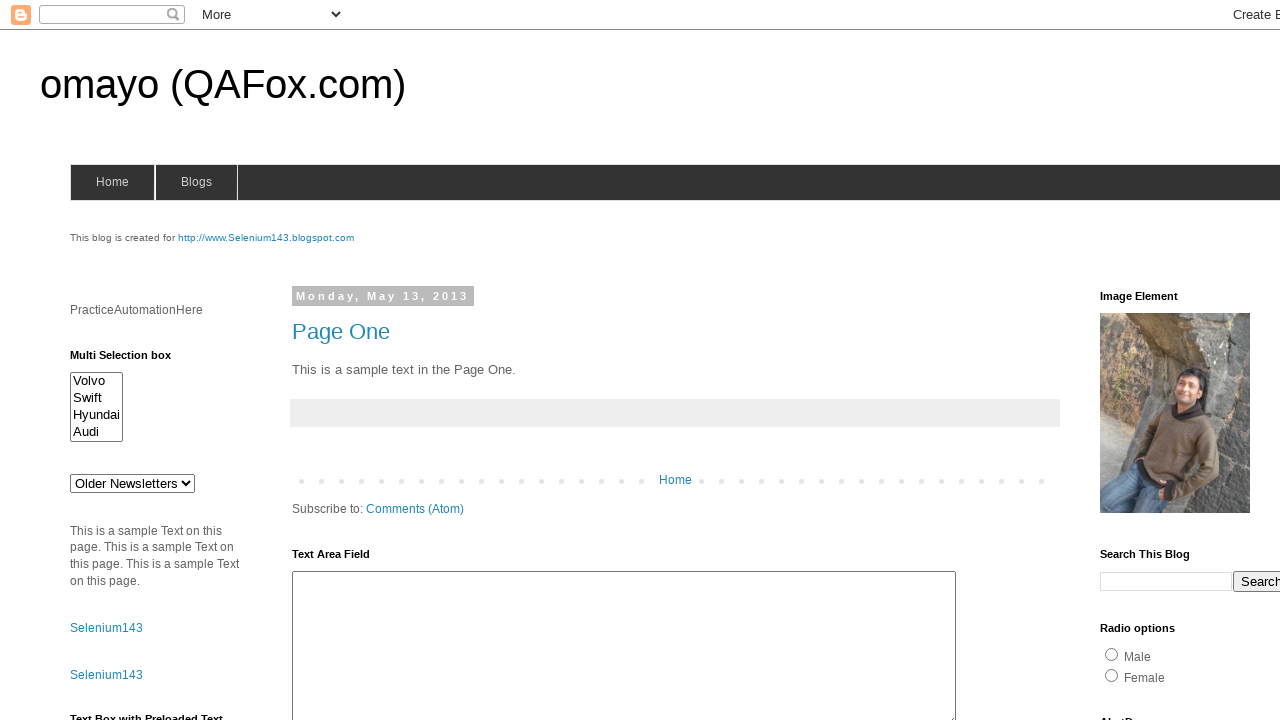

Printed multi-select option: Volvo
  
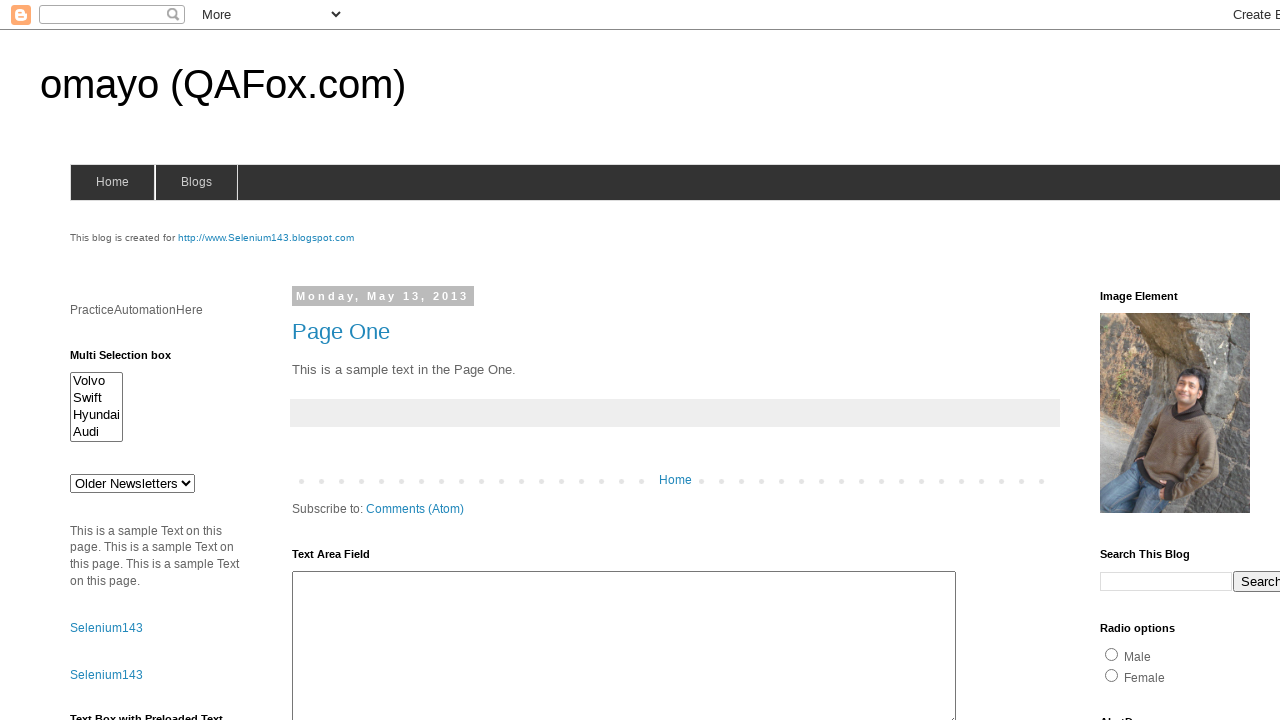

Printed multi-select option: Swift
  
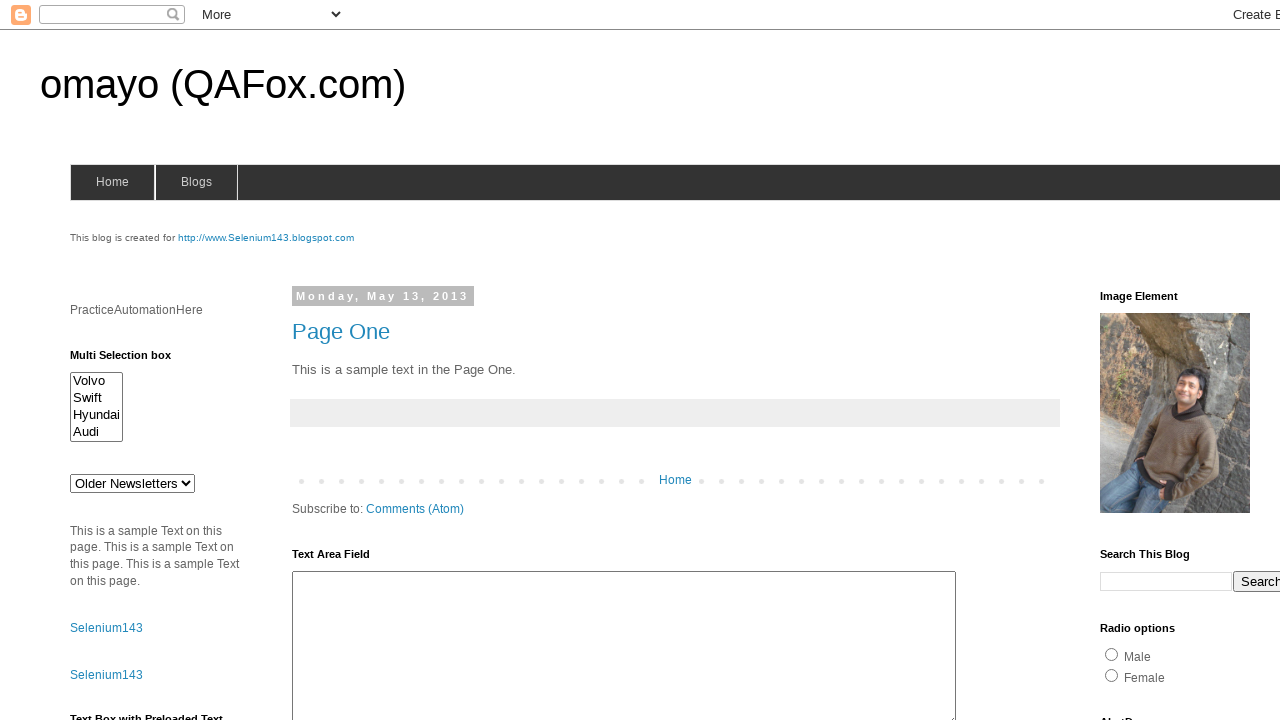

Printed multi-select option: Hyundai
  
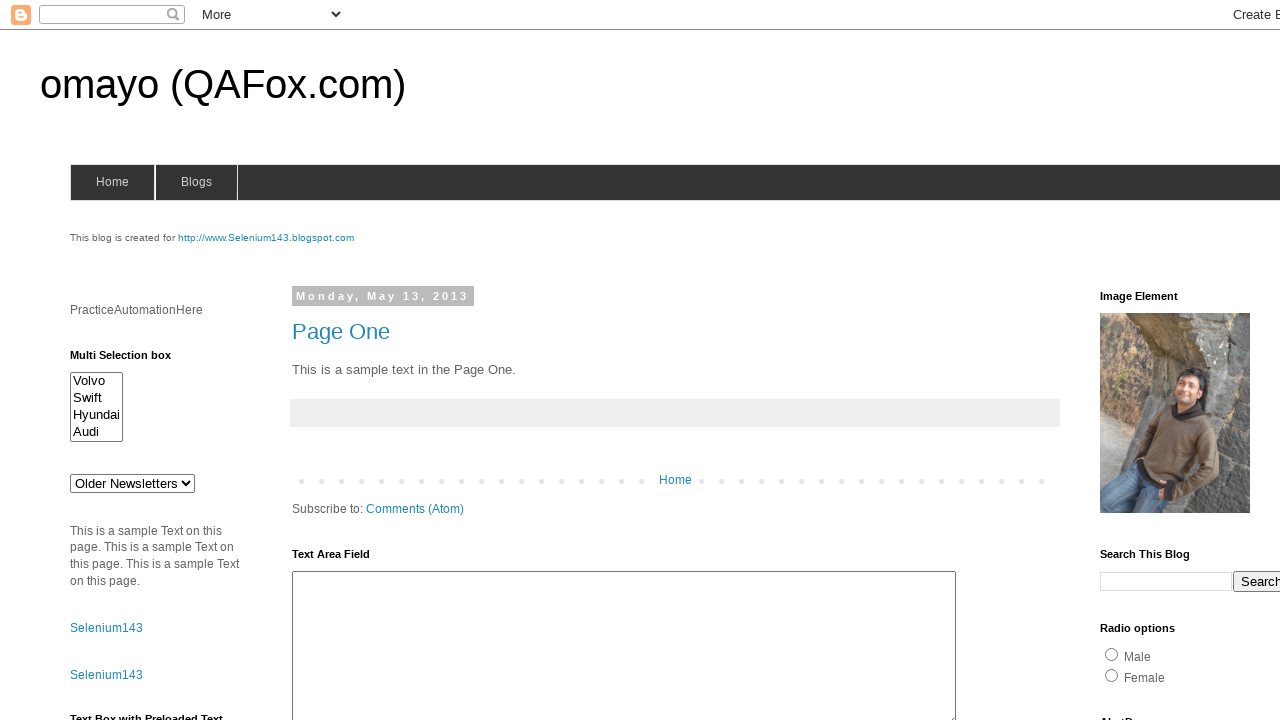

Printed multi-select option: Audi

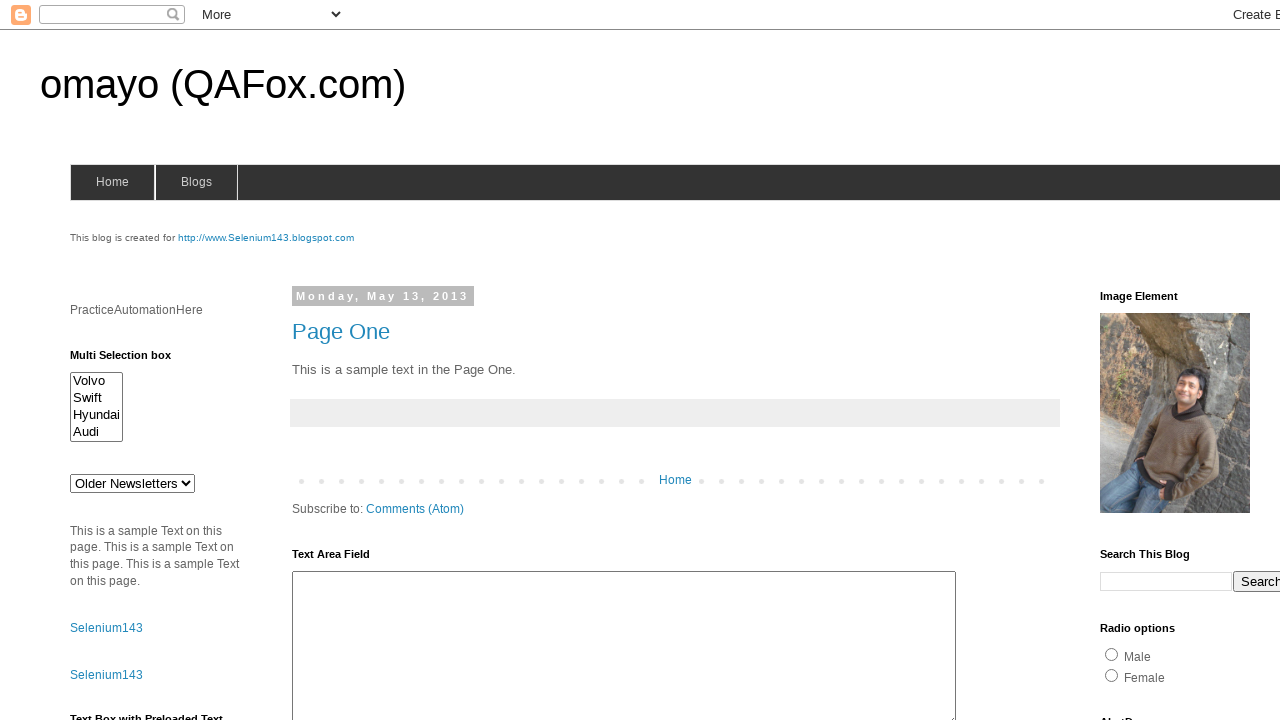

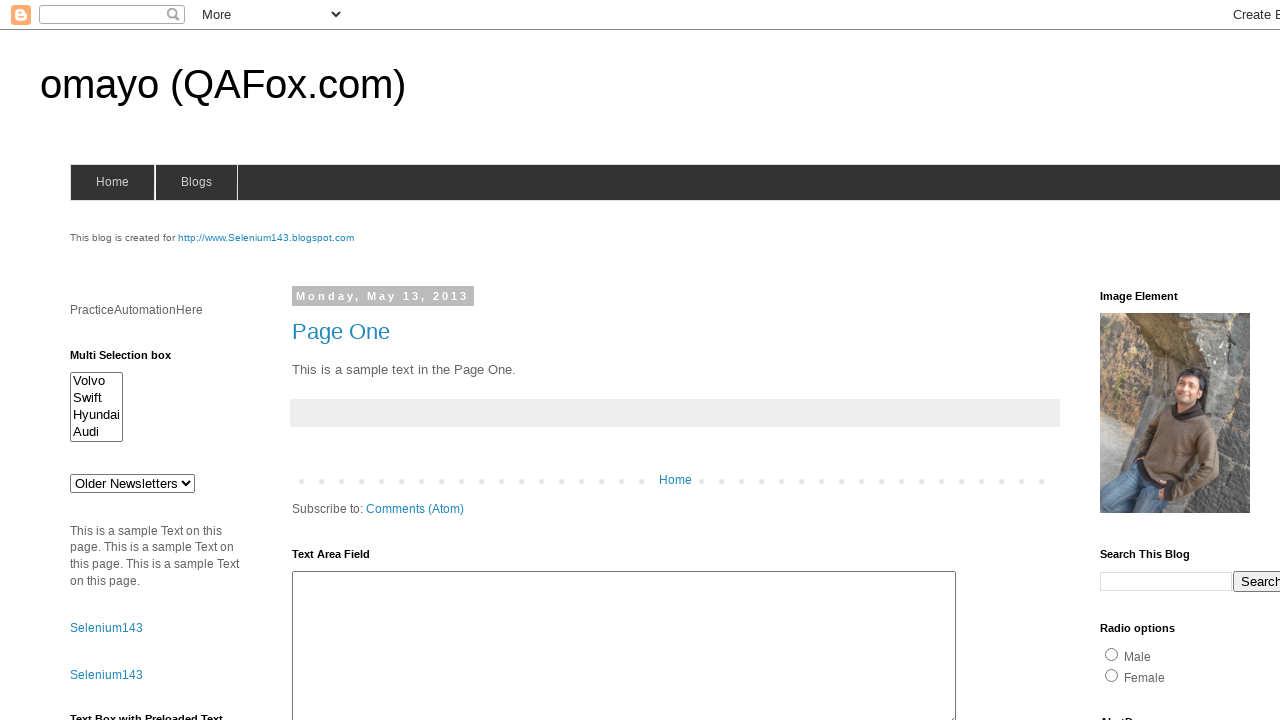